Creates a new event on Chouseisan scheduling website by clicking the create button and filling in the event name

Starting URL: https://chouseisan.com/

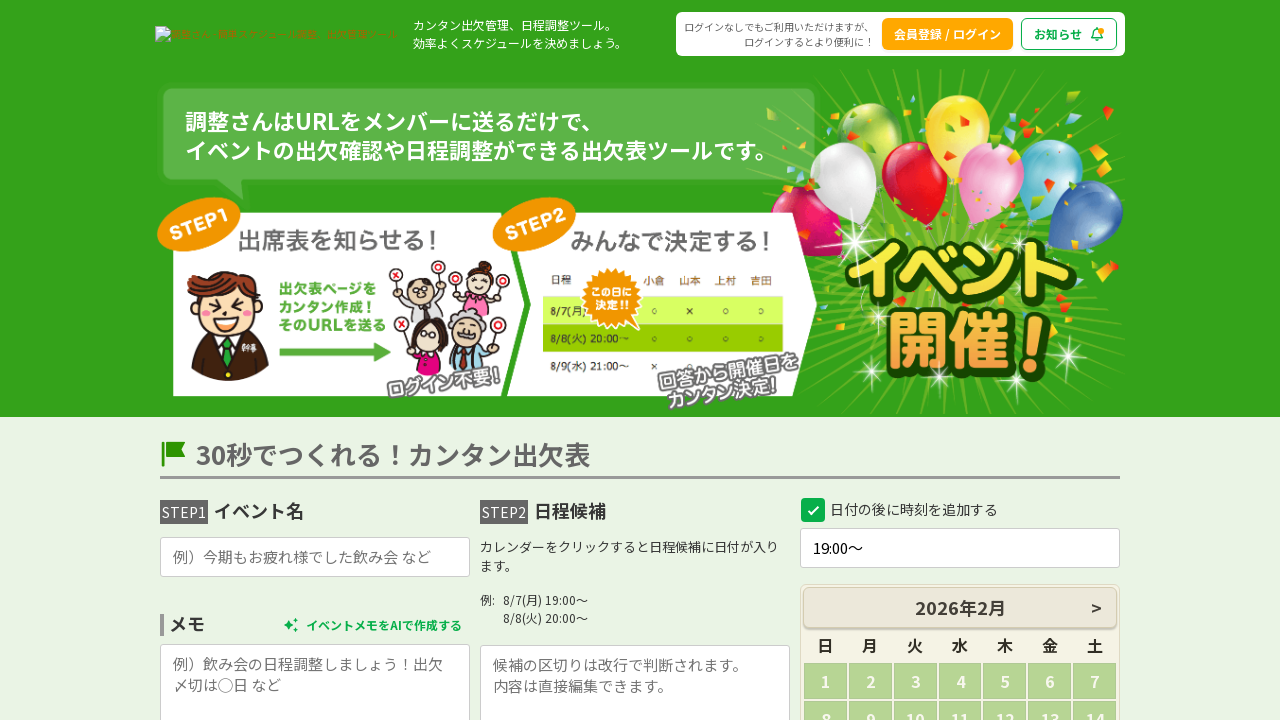

Clicked 'Create New Event' button at (640, 361) on #createBtn
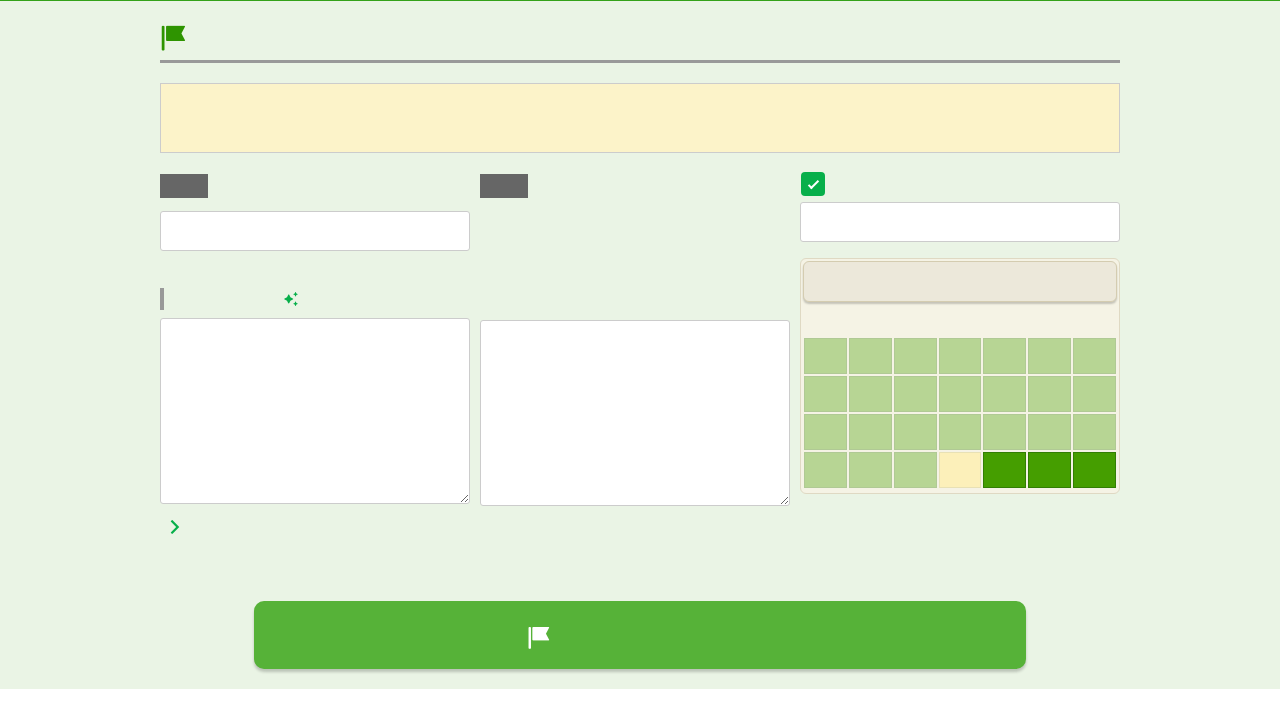

Event creation form loaded
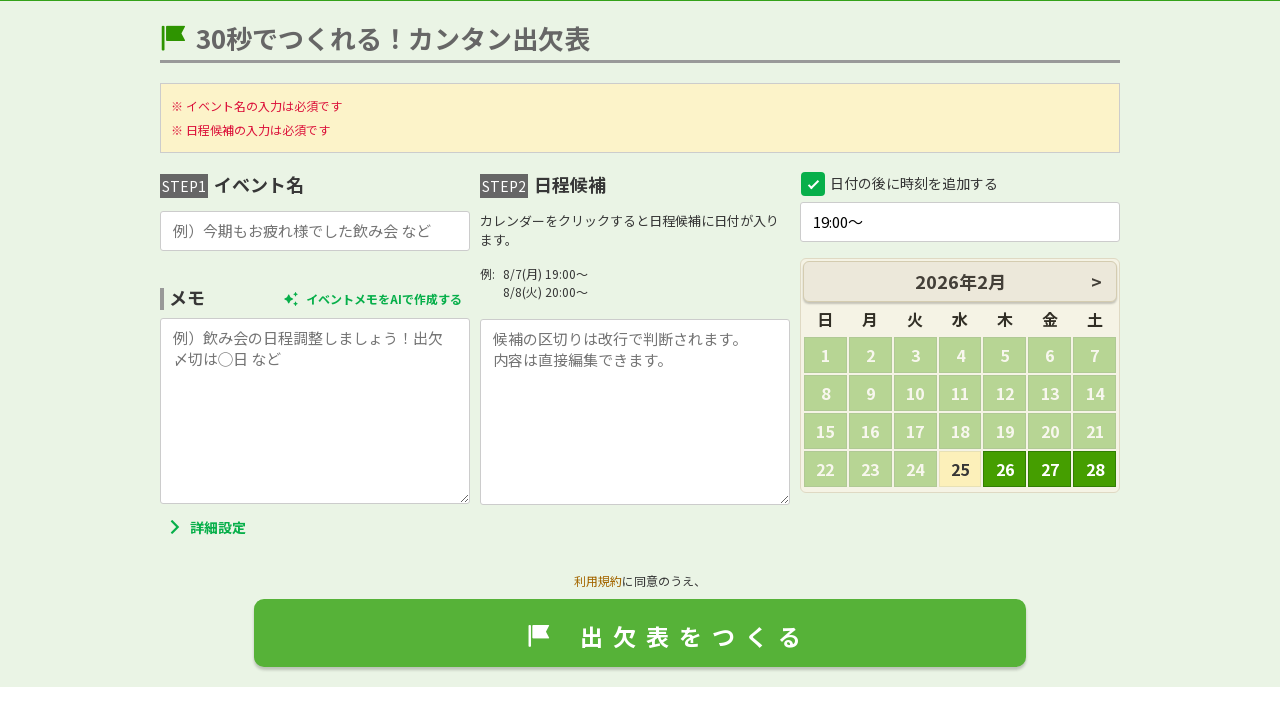

Entered event name 'Python勉強会' in the event name field on .form-input.event-name-input
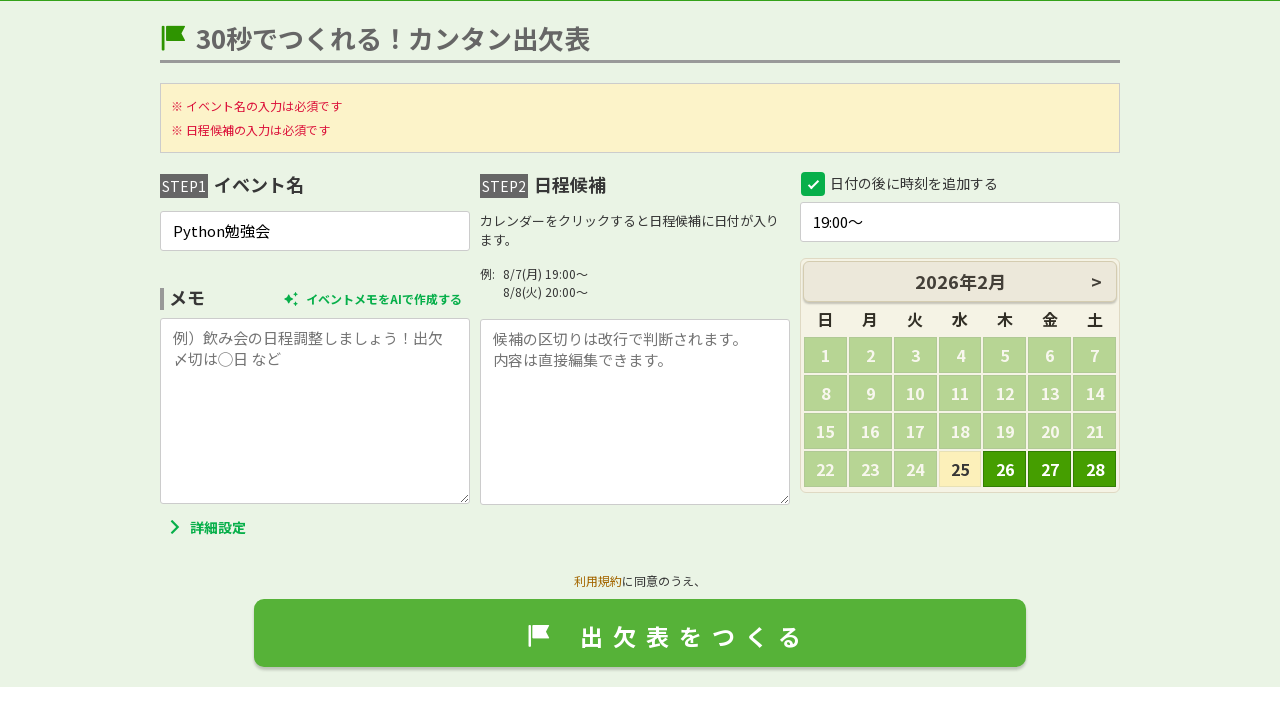

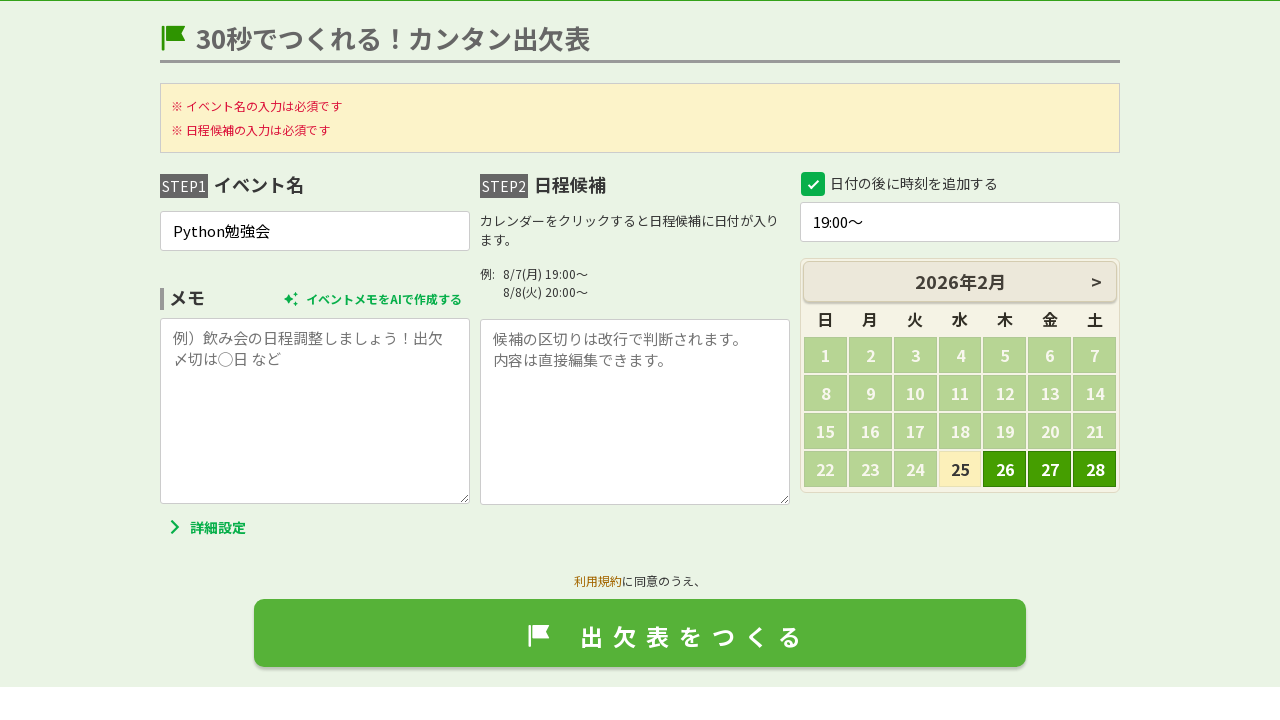